Fills out and submits a new user registration form with personal details

Starting URL: https://demo-opencart.ru/index.php

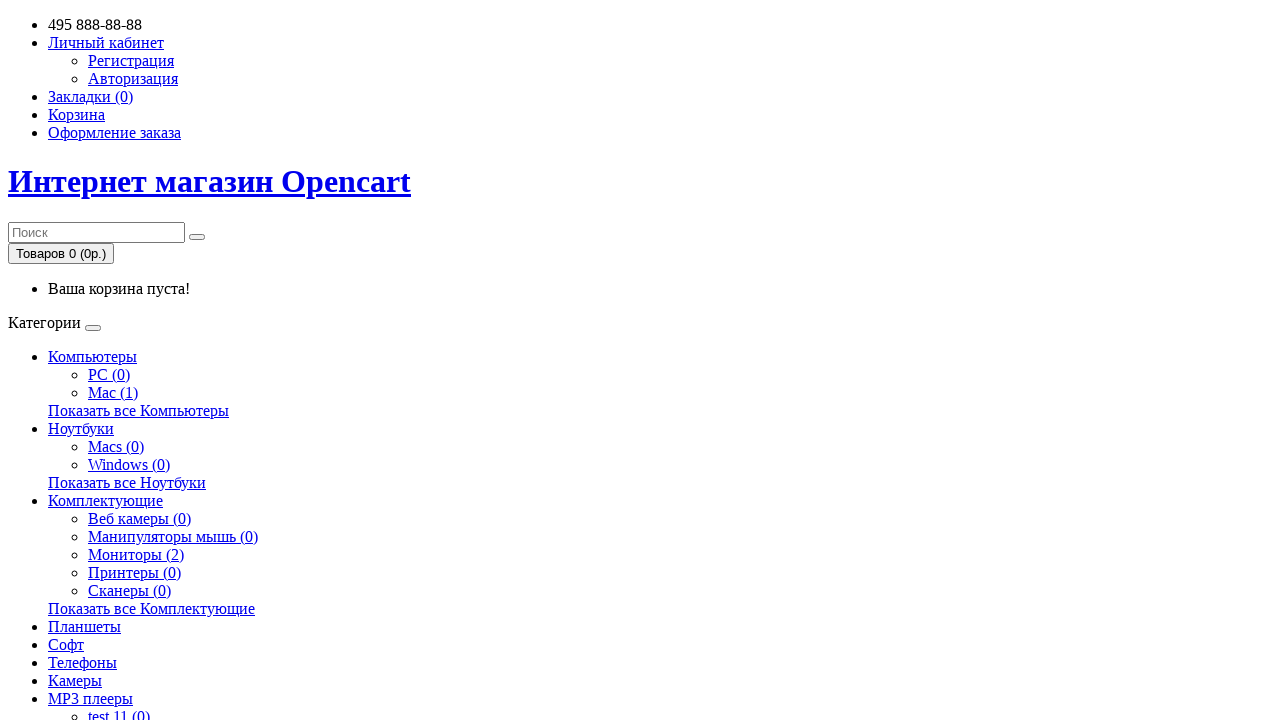

Clicked on My Account dropdown menu at (106, 42) on div.container div.nav.pull-right ul.list-inline li.dropdown:nth-child(2) > a.dro
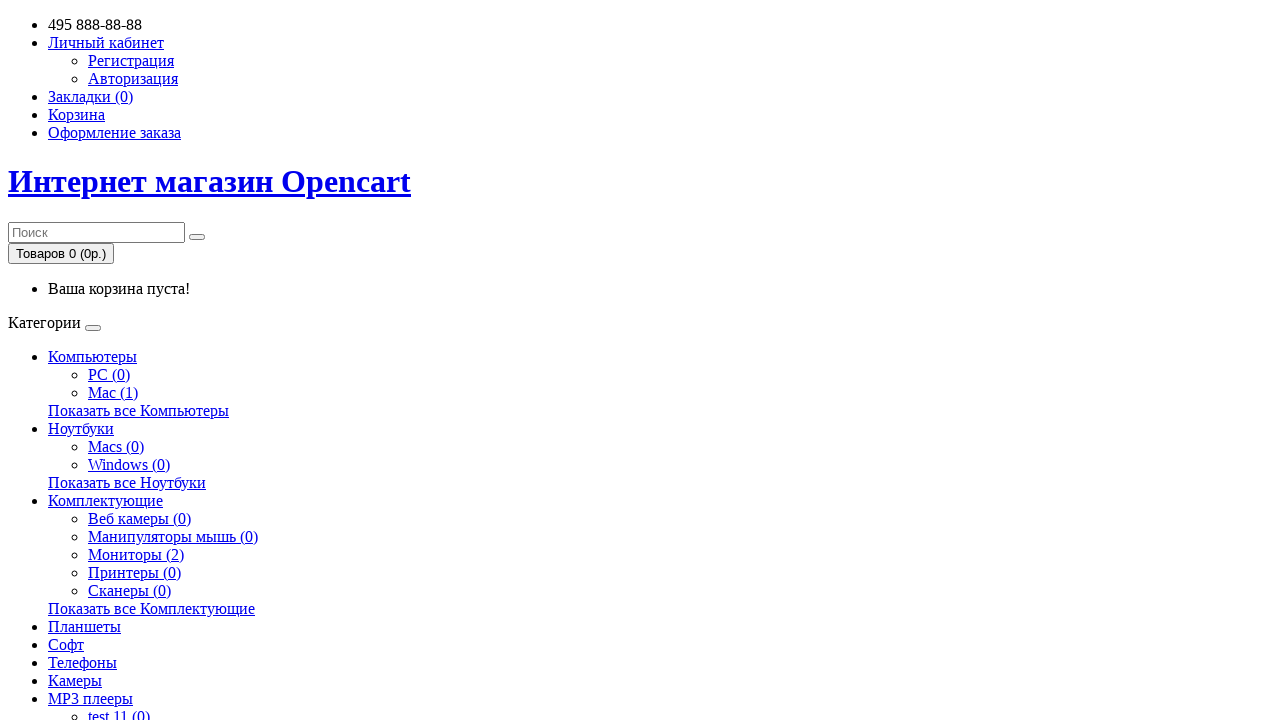

Waited 1 second for dropdown to fully load
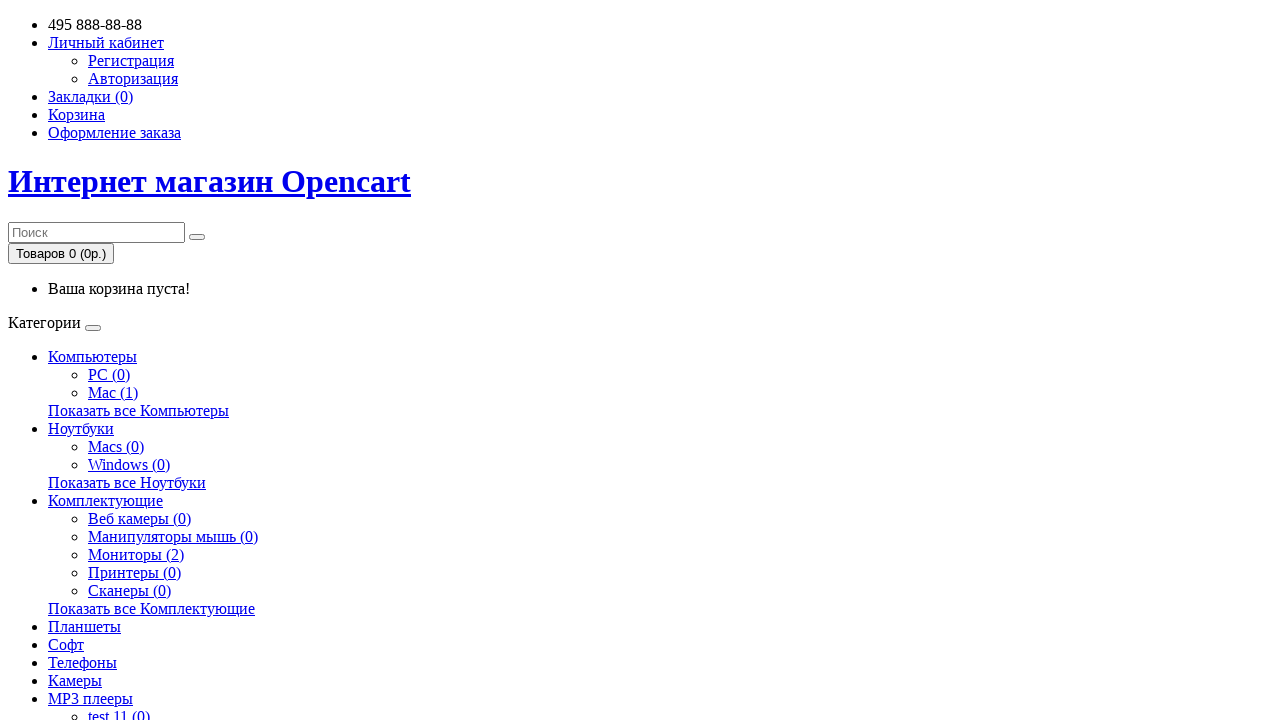

Clicked on Registration link at (131, 60) on a:text('Регистрация')
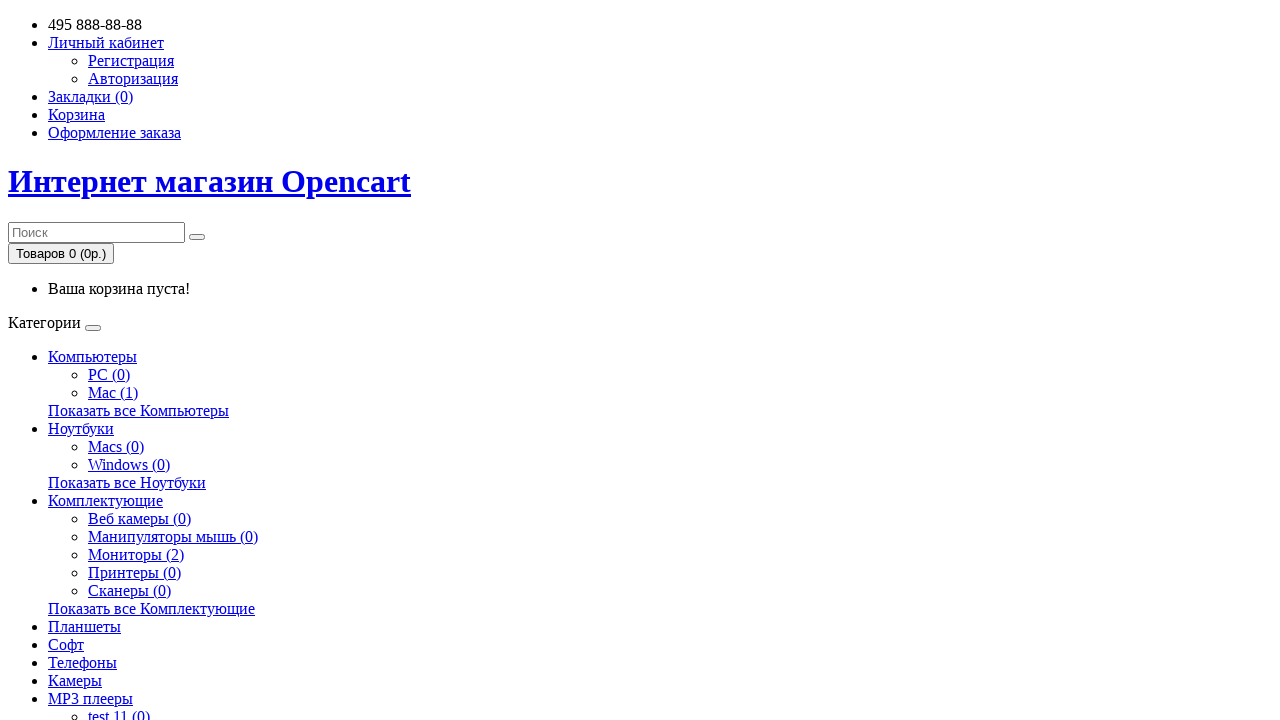

Entered first name 'Анастасия' in the first name field on #input-firstname
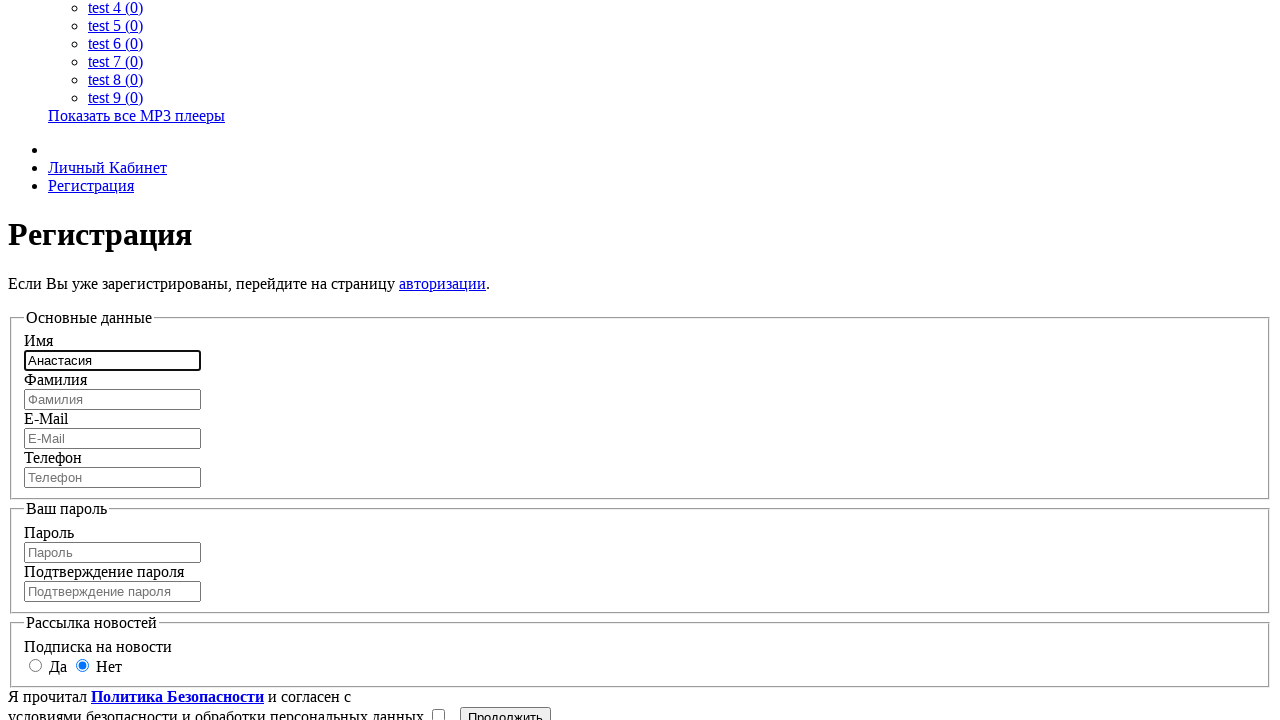

Entered last name 'Выборова' in the last name field on #input-lastname
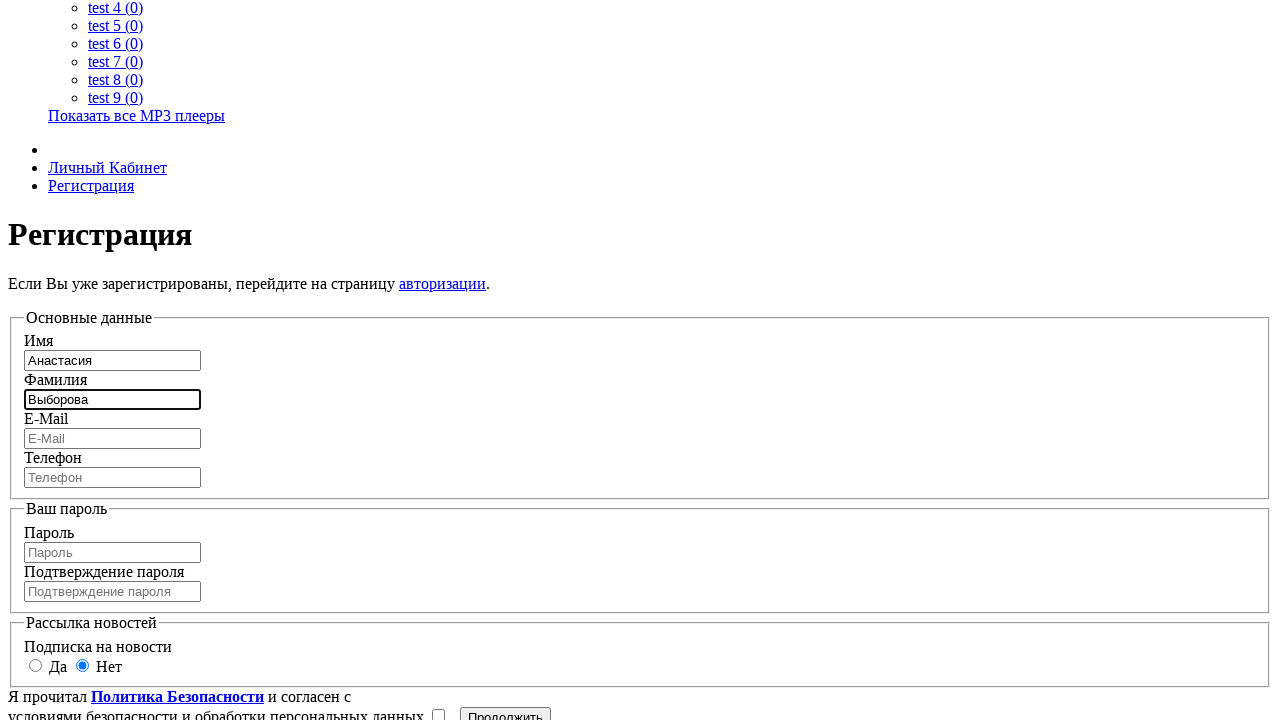

Entered email 'test.user.834@gmail.com' in the email field on #input-email
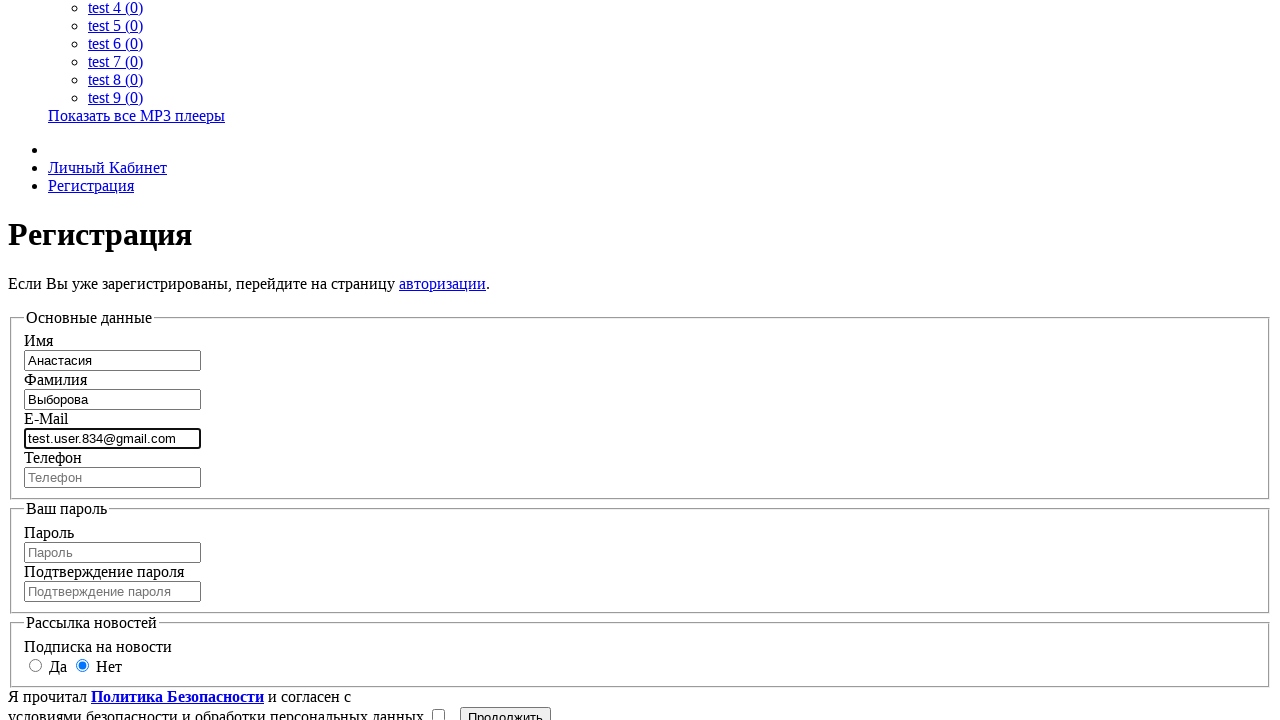

Entered telephone '+79245672345' in the telephone field on #input-telephone
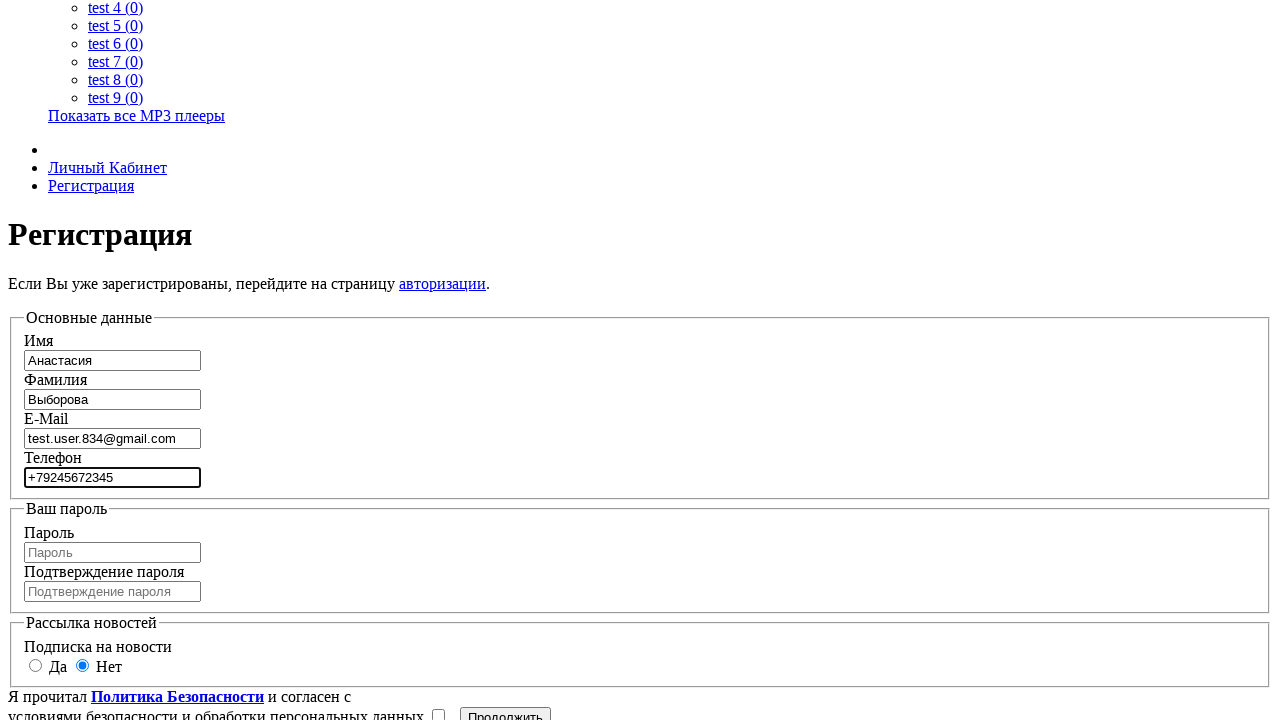

Entered password 'Password1' in the password field on #input-password
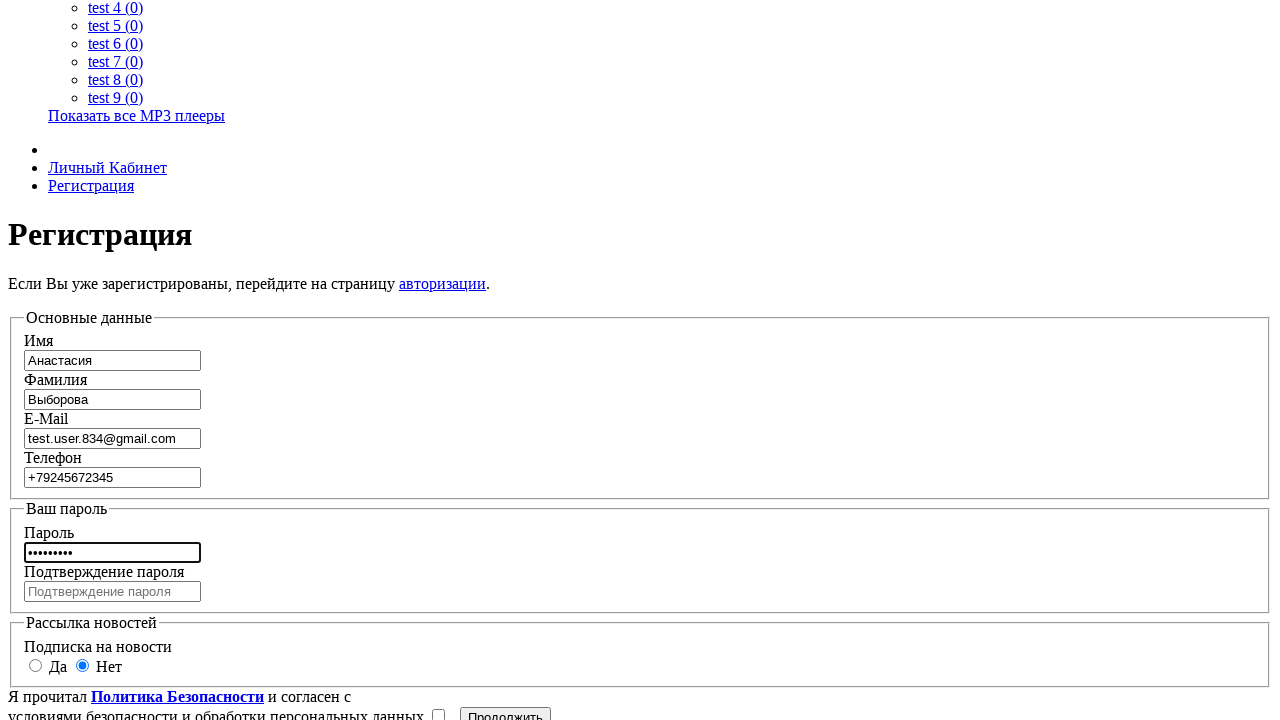

Entered password confirmation 'Password1' in the confirm password field on #input-confirm
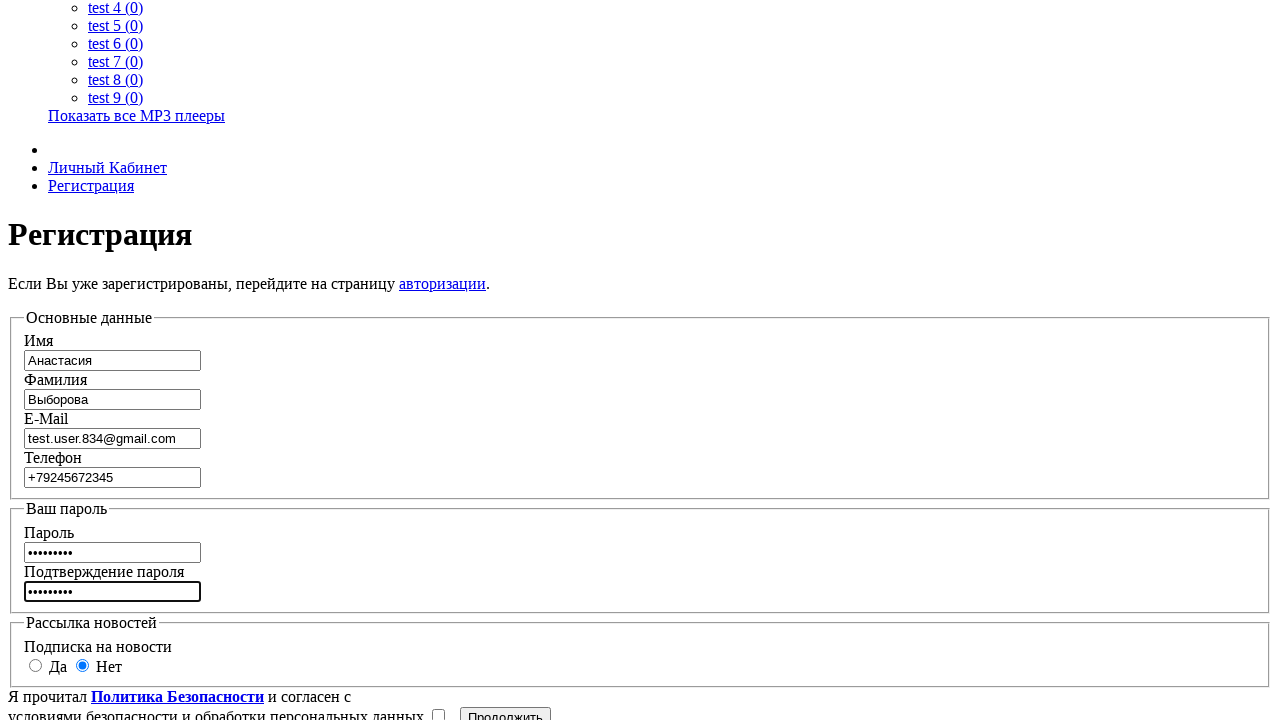

Checked the agreement checkbox at (438, 714) on input[name='agree']
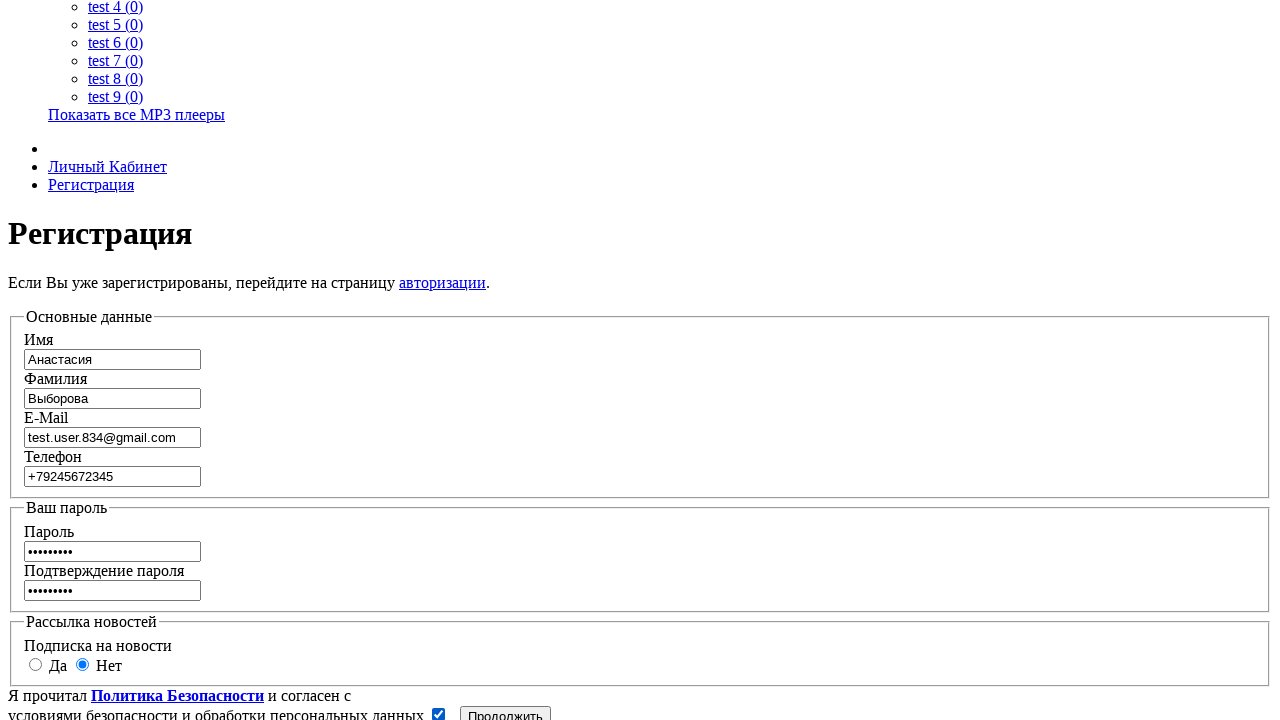

Clicked the submit button to complete user registration at (506, 710) on div.container:nth-child(4) div.row div.col-sm-9 form.form-horizontal:nth-child(3
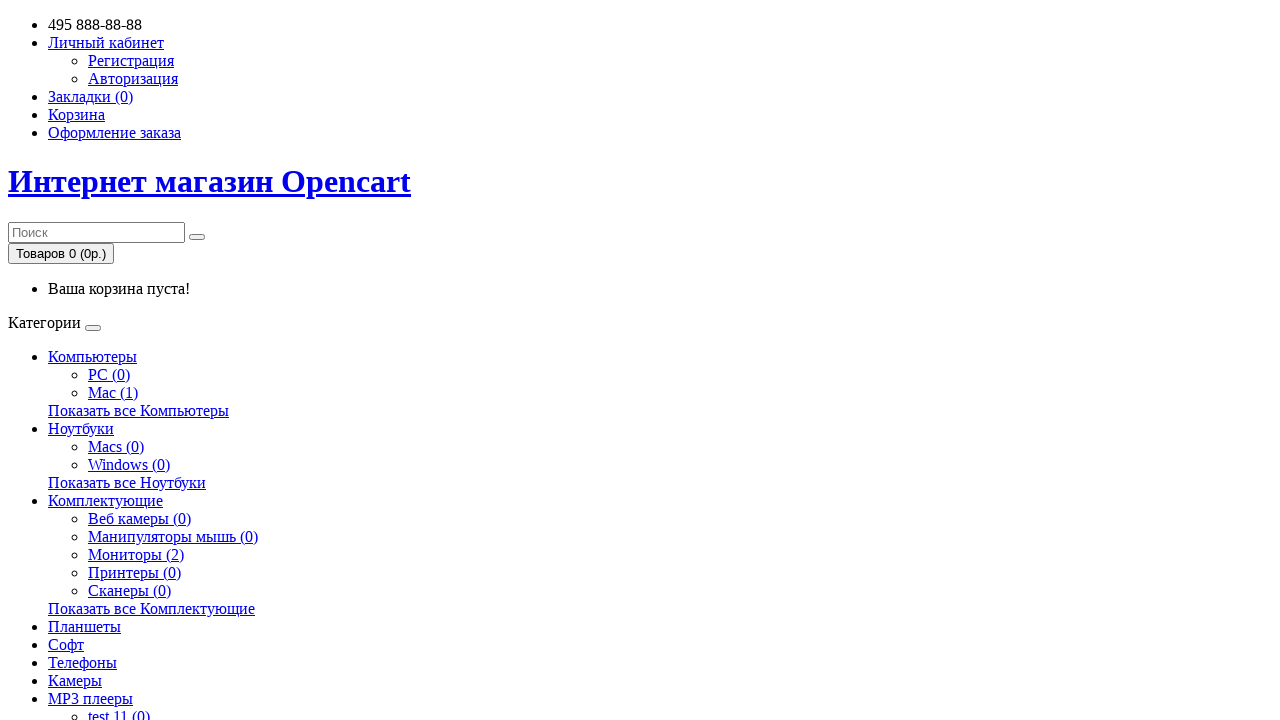

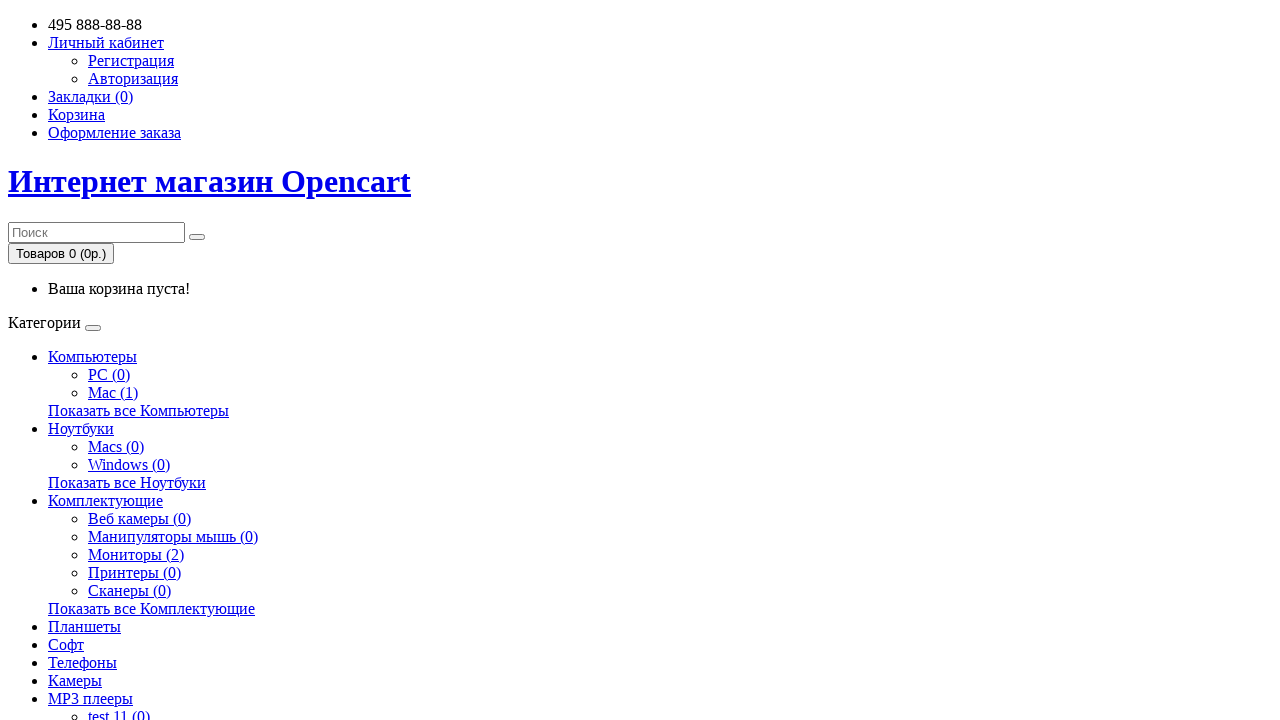